Tests dropdown select functionality by selecting options using different methods - first by value, then by index

Starting URL: https://the-internet.herokuapp.com/dropdown

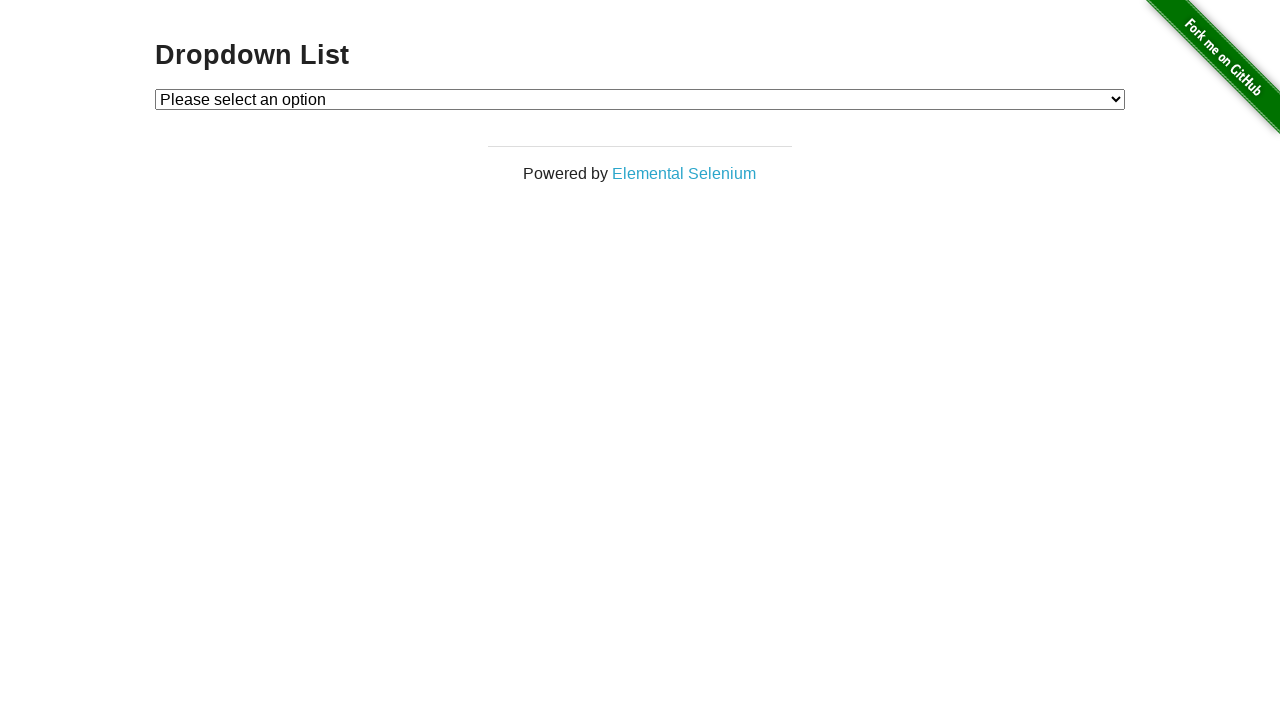

Selected dropdown option by value '1' on #dropdown
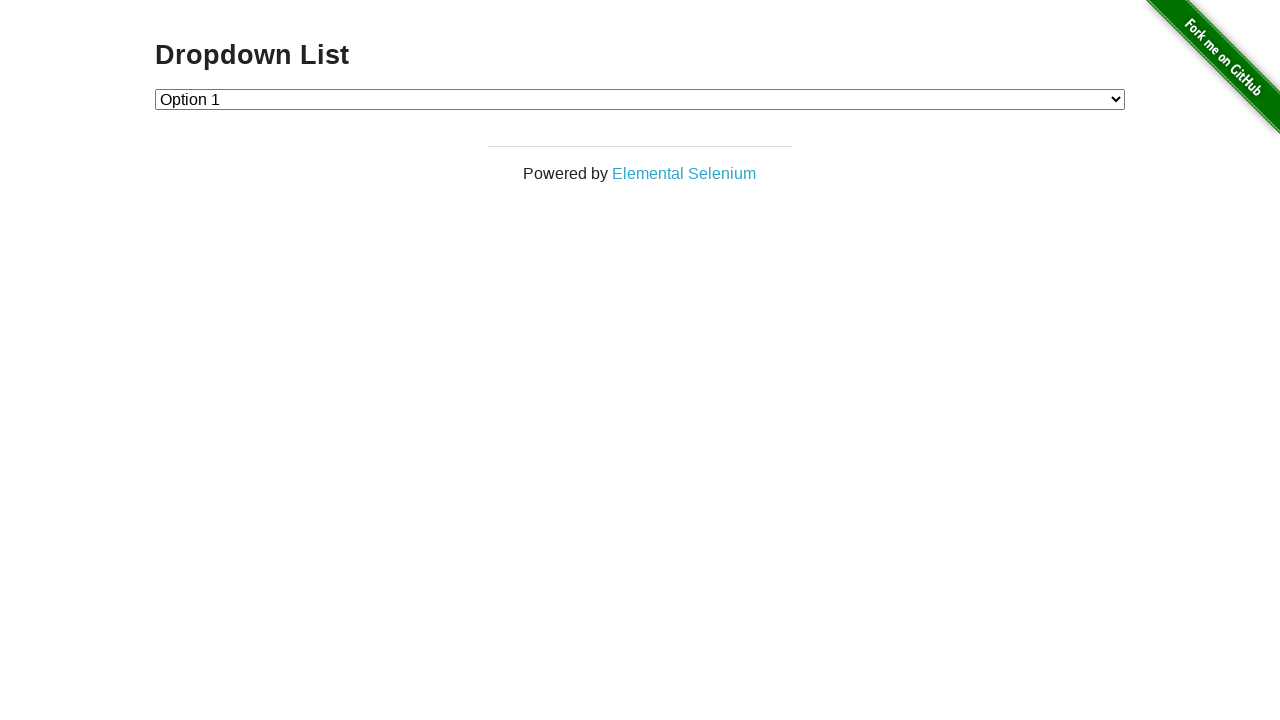

Selected dropdown option by index 2 (third option) on #dropdown
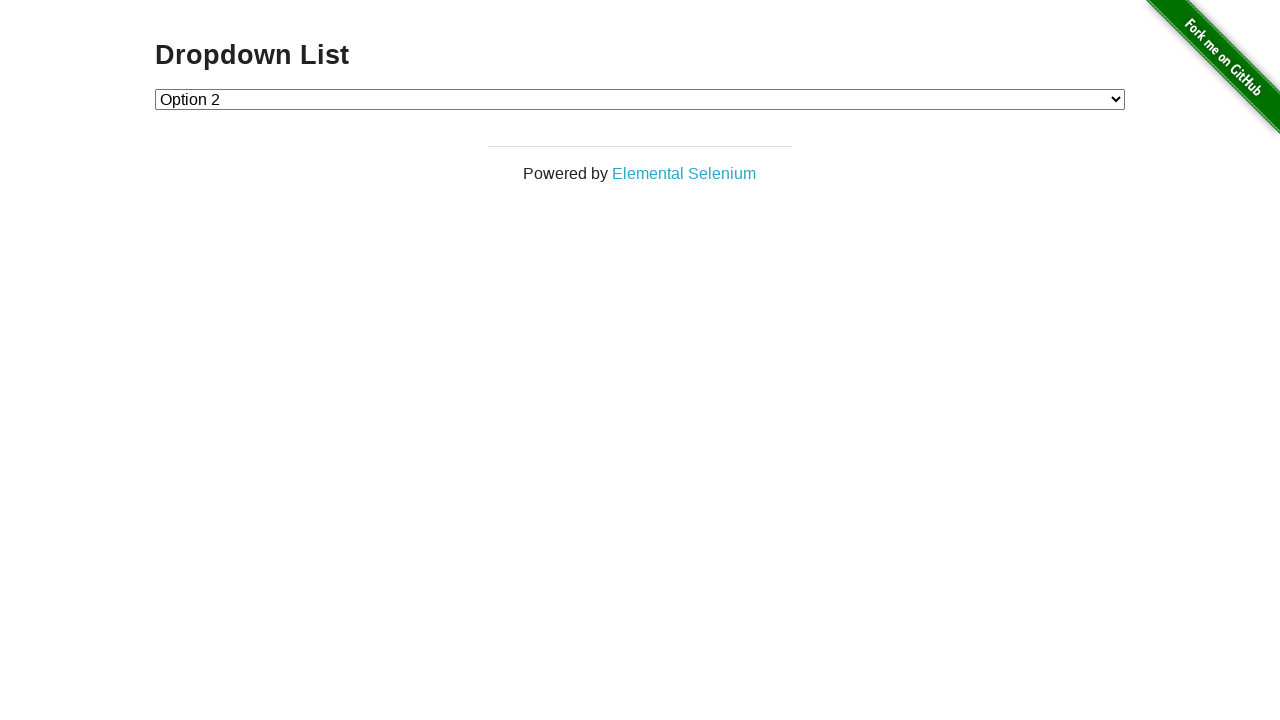

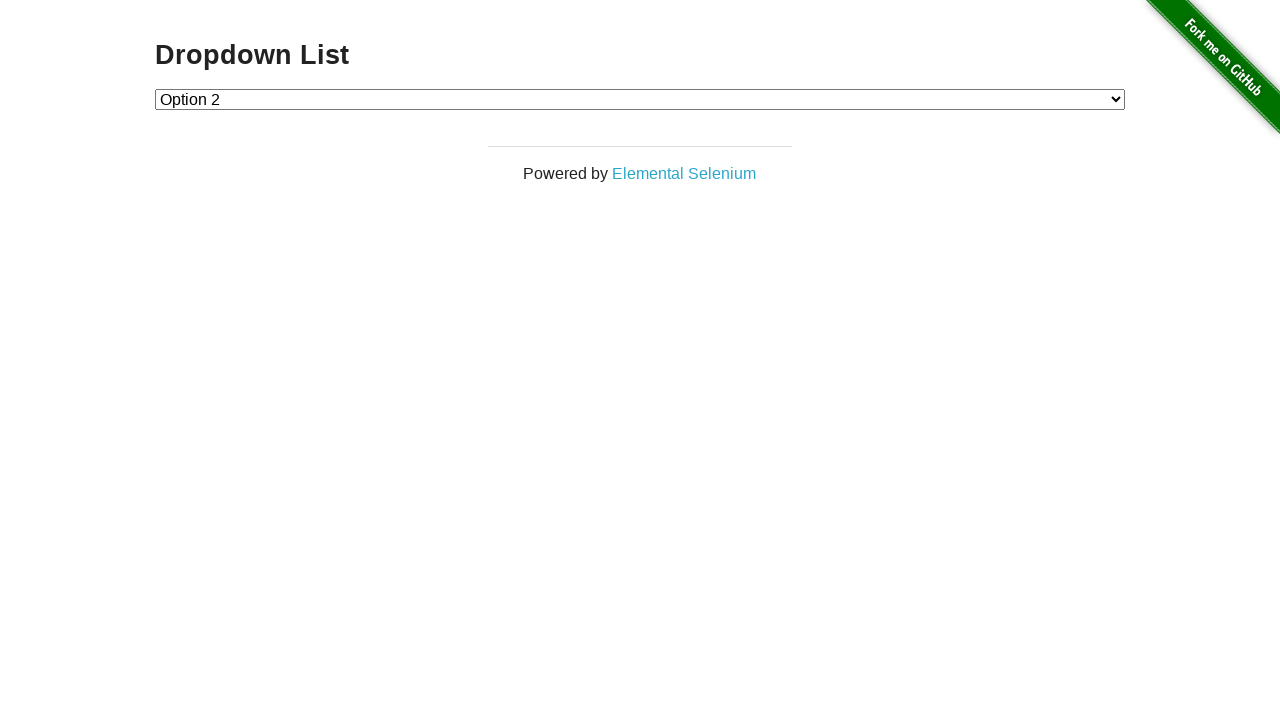